Tests tooltip functionality on demoqa.com by navigating to the Widgets section, clicking on Tool Tips, hovering over a button, and verifying the tooltip text displays correctly.

Starting URL: https://demoqa.com/

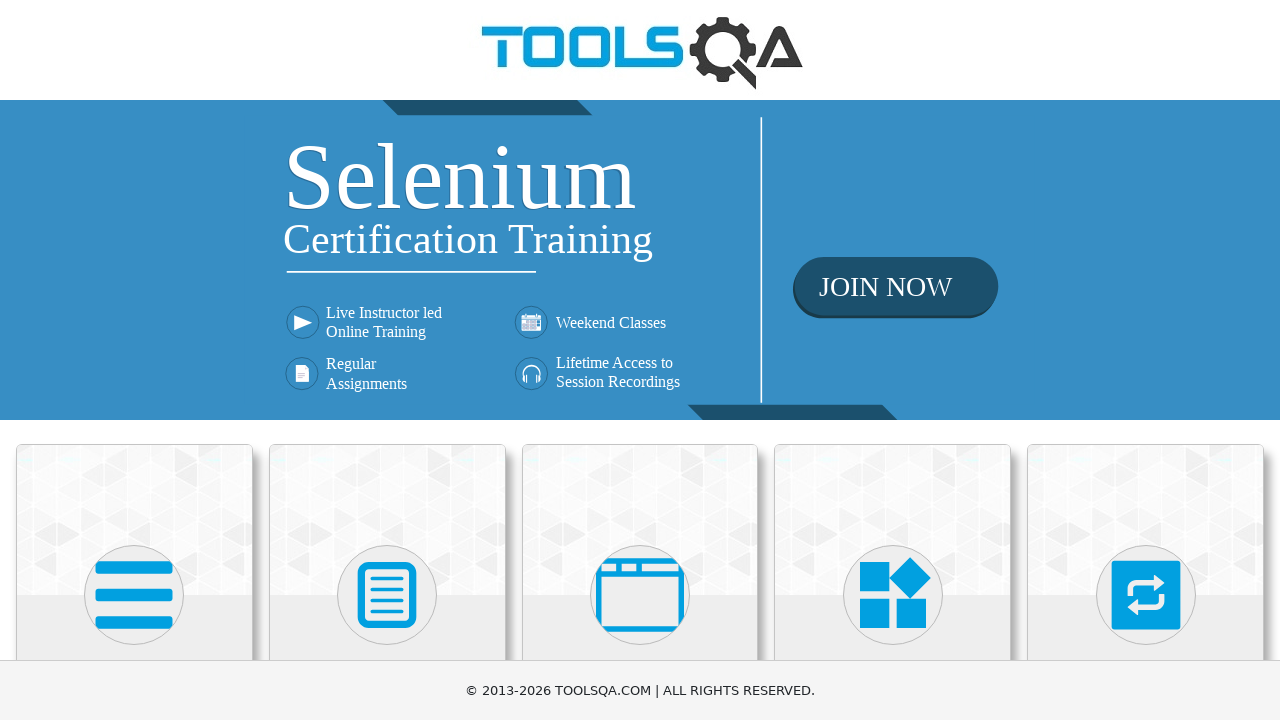

Clicked on Widgets card on homepage at (893, 520) on div.card:has-text('Widgets')
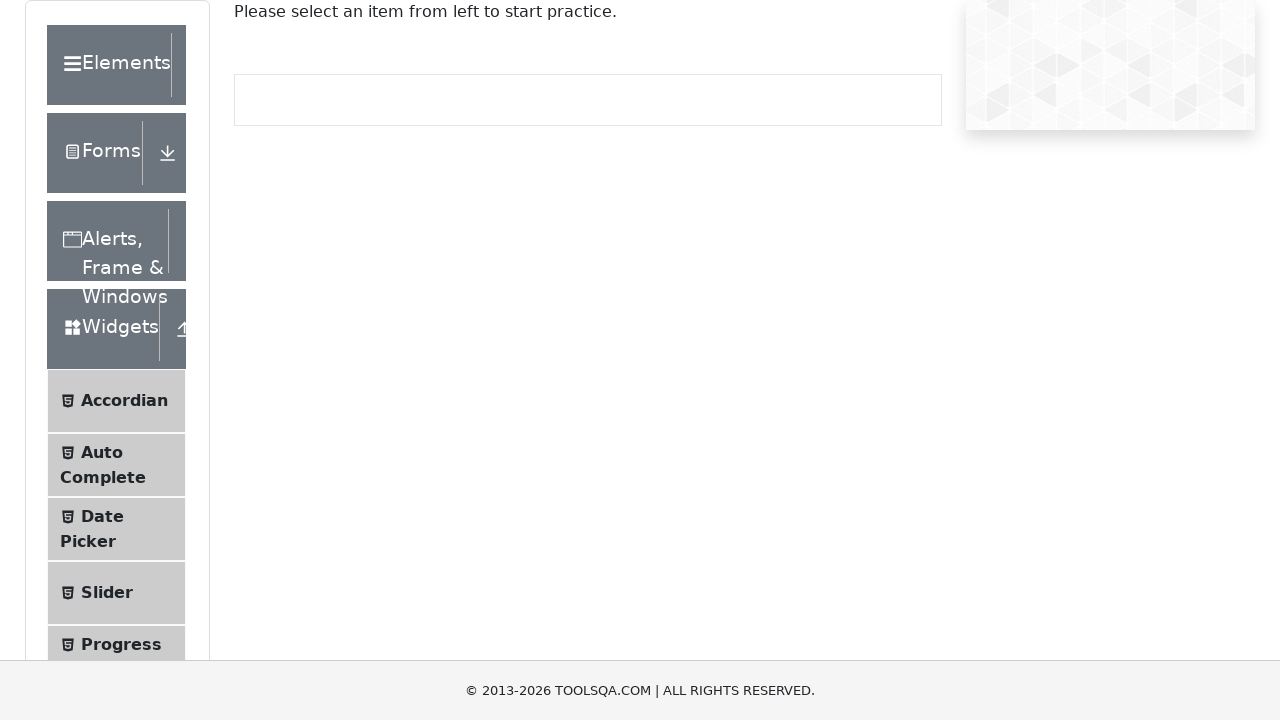

Clicked on Tool Tips menu item at (120, 361) on text=Tool Tips
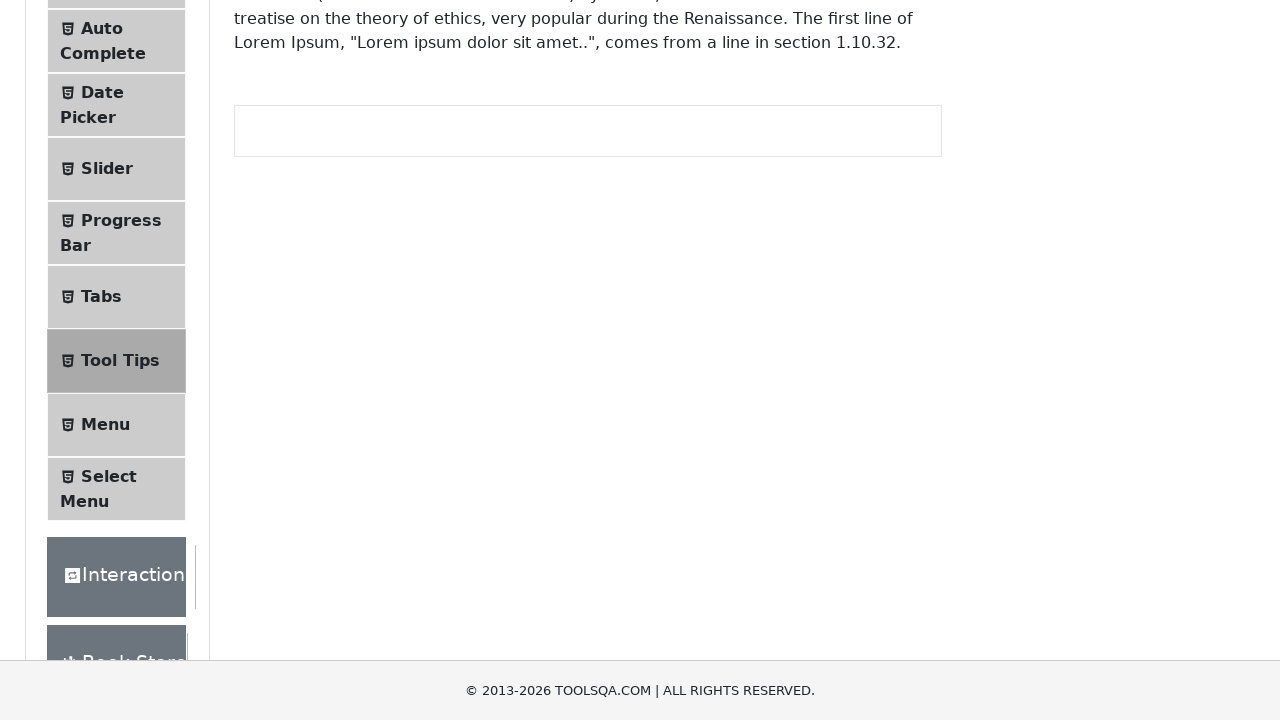

Hovered over the button to trigger tooltip at (313, 282) on #toolTipButton
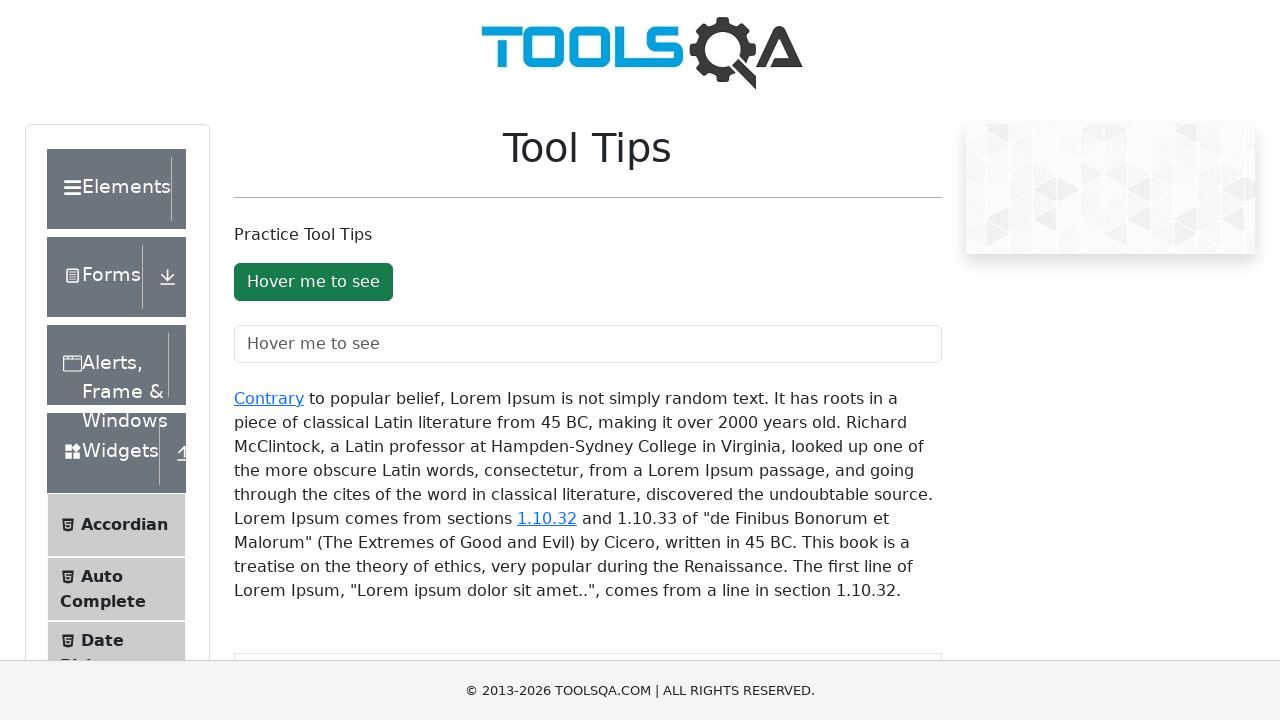

Tooltip appeared on the page
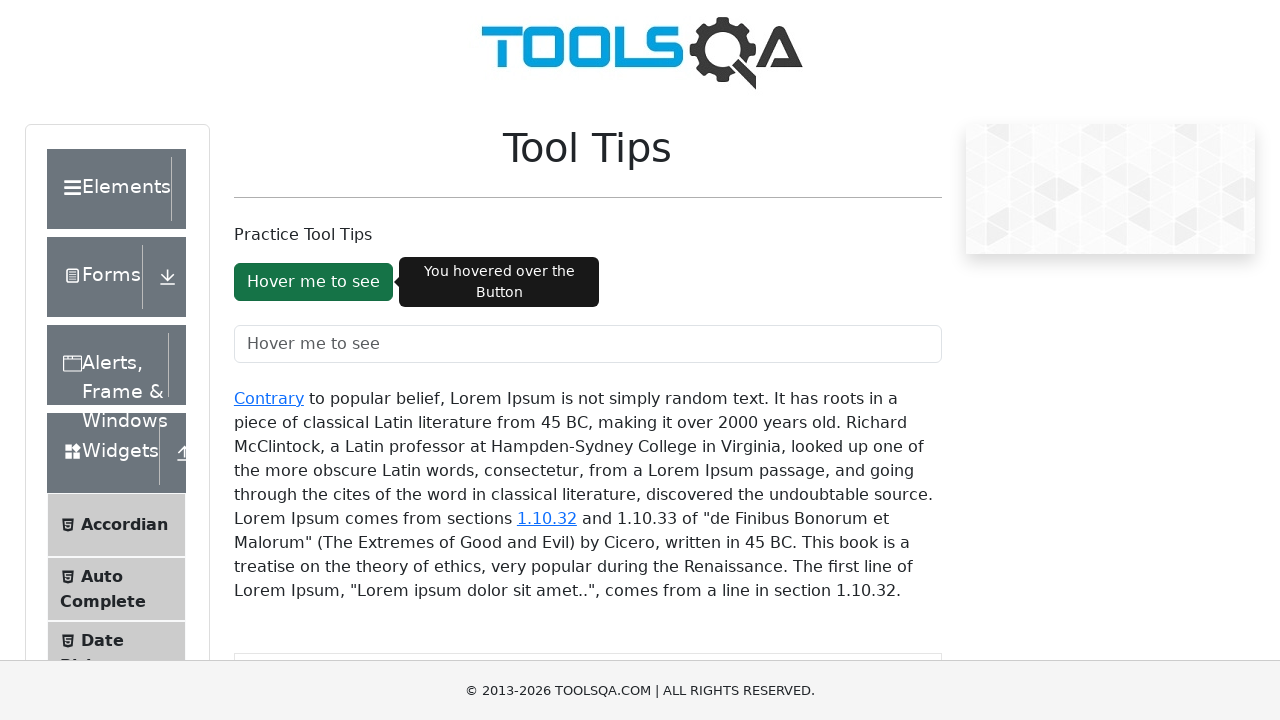

Retrieved tooltip text: 'You hovered over the Button'
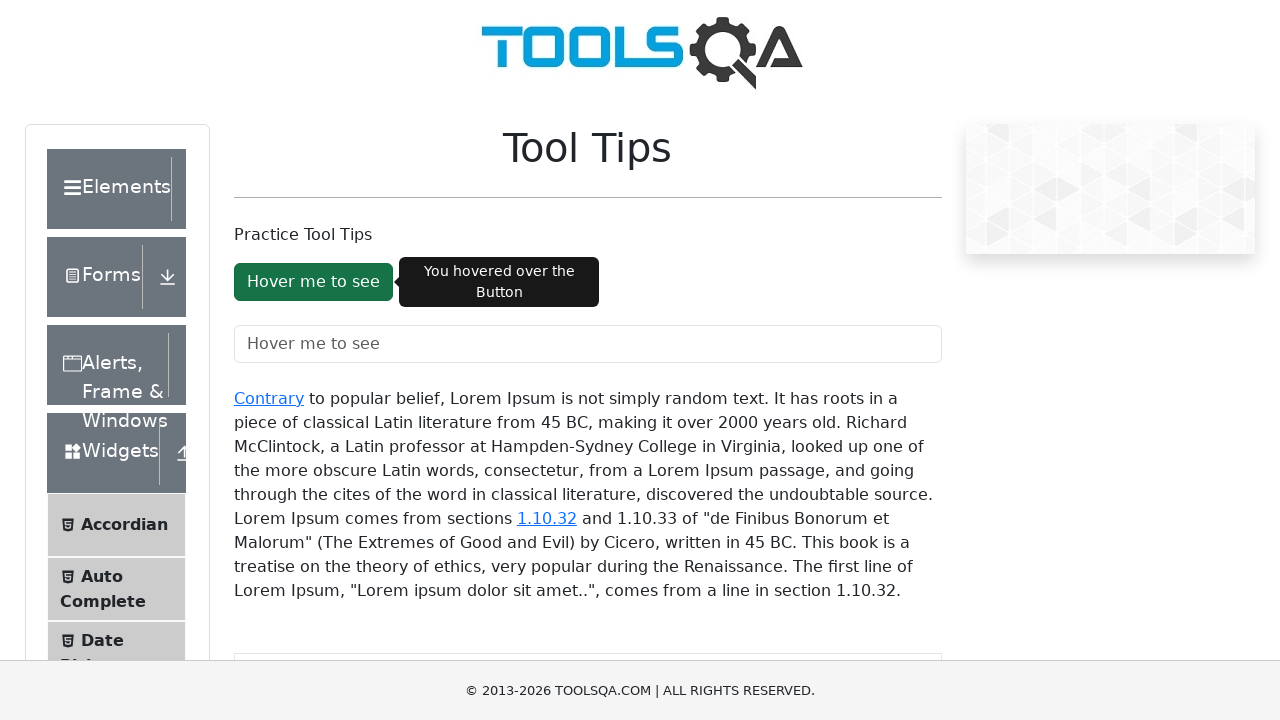

Verified tooltip text matches expected value 'You hovered over the Button'
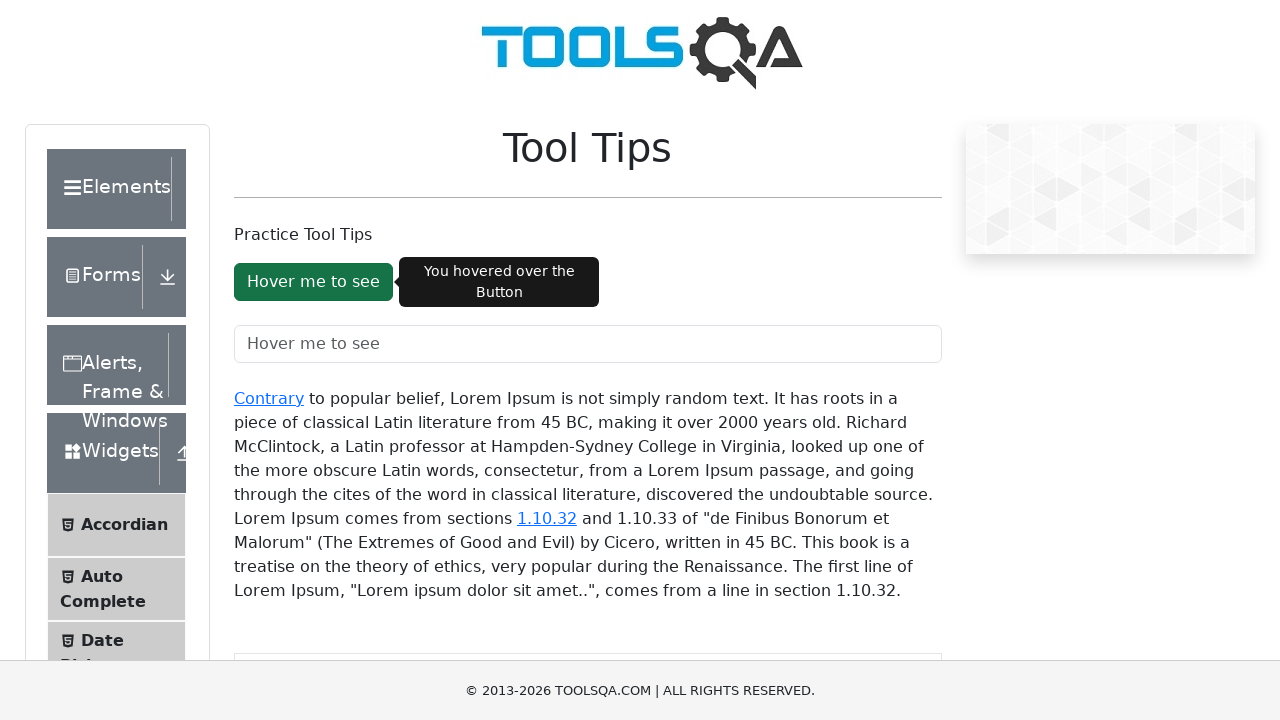

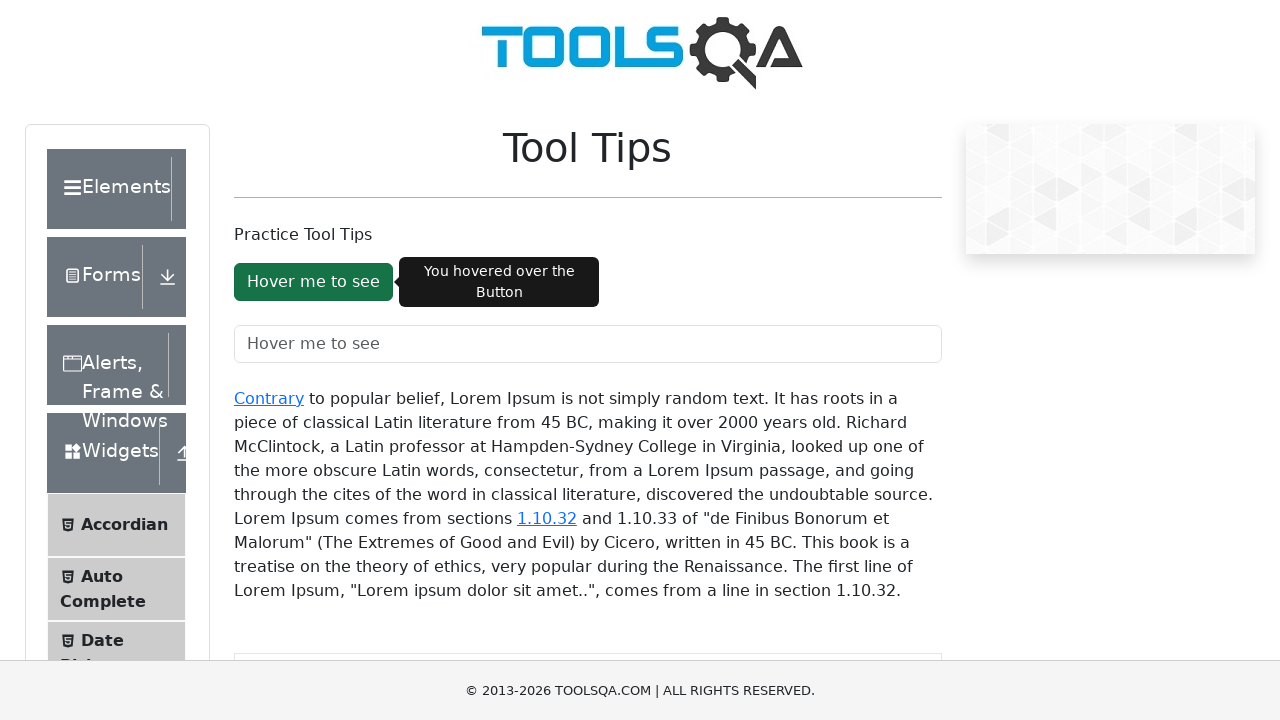